Tests keyboard chord functionality by typing text into a textarea and then using Ctrl+Z (undo) keyboard shortcut to undo the input

Starting URL: http://omayo.blogspot.com/

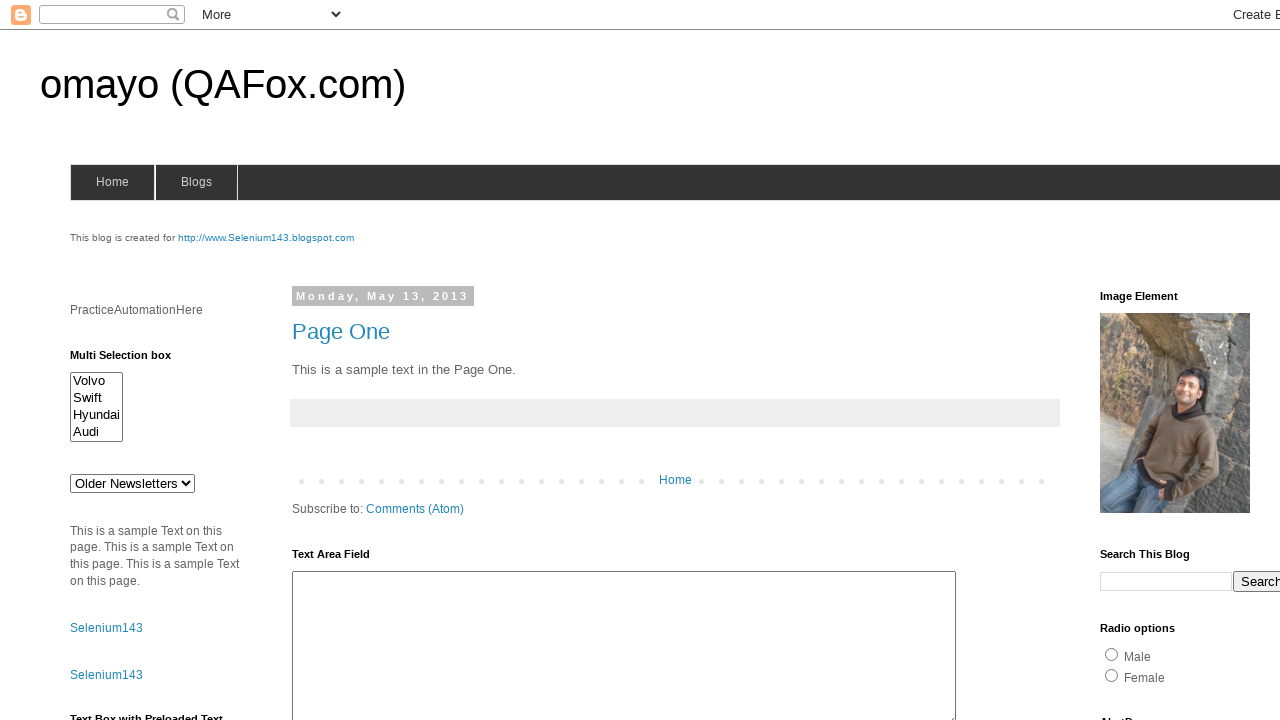

Set viewport size to 1920x1080
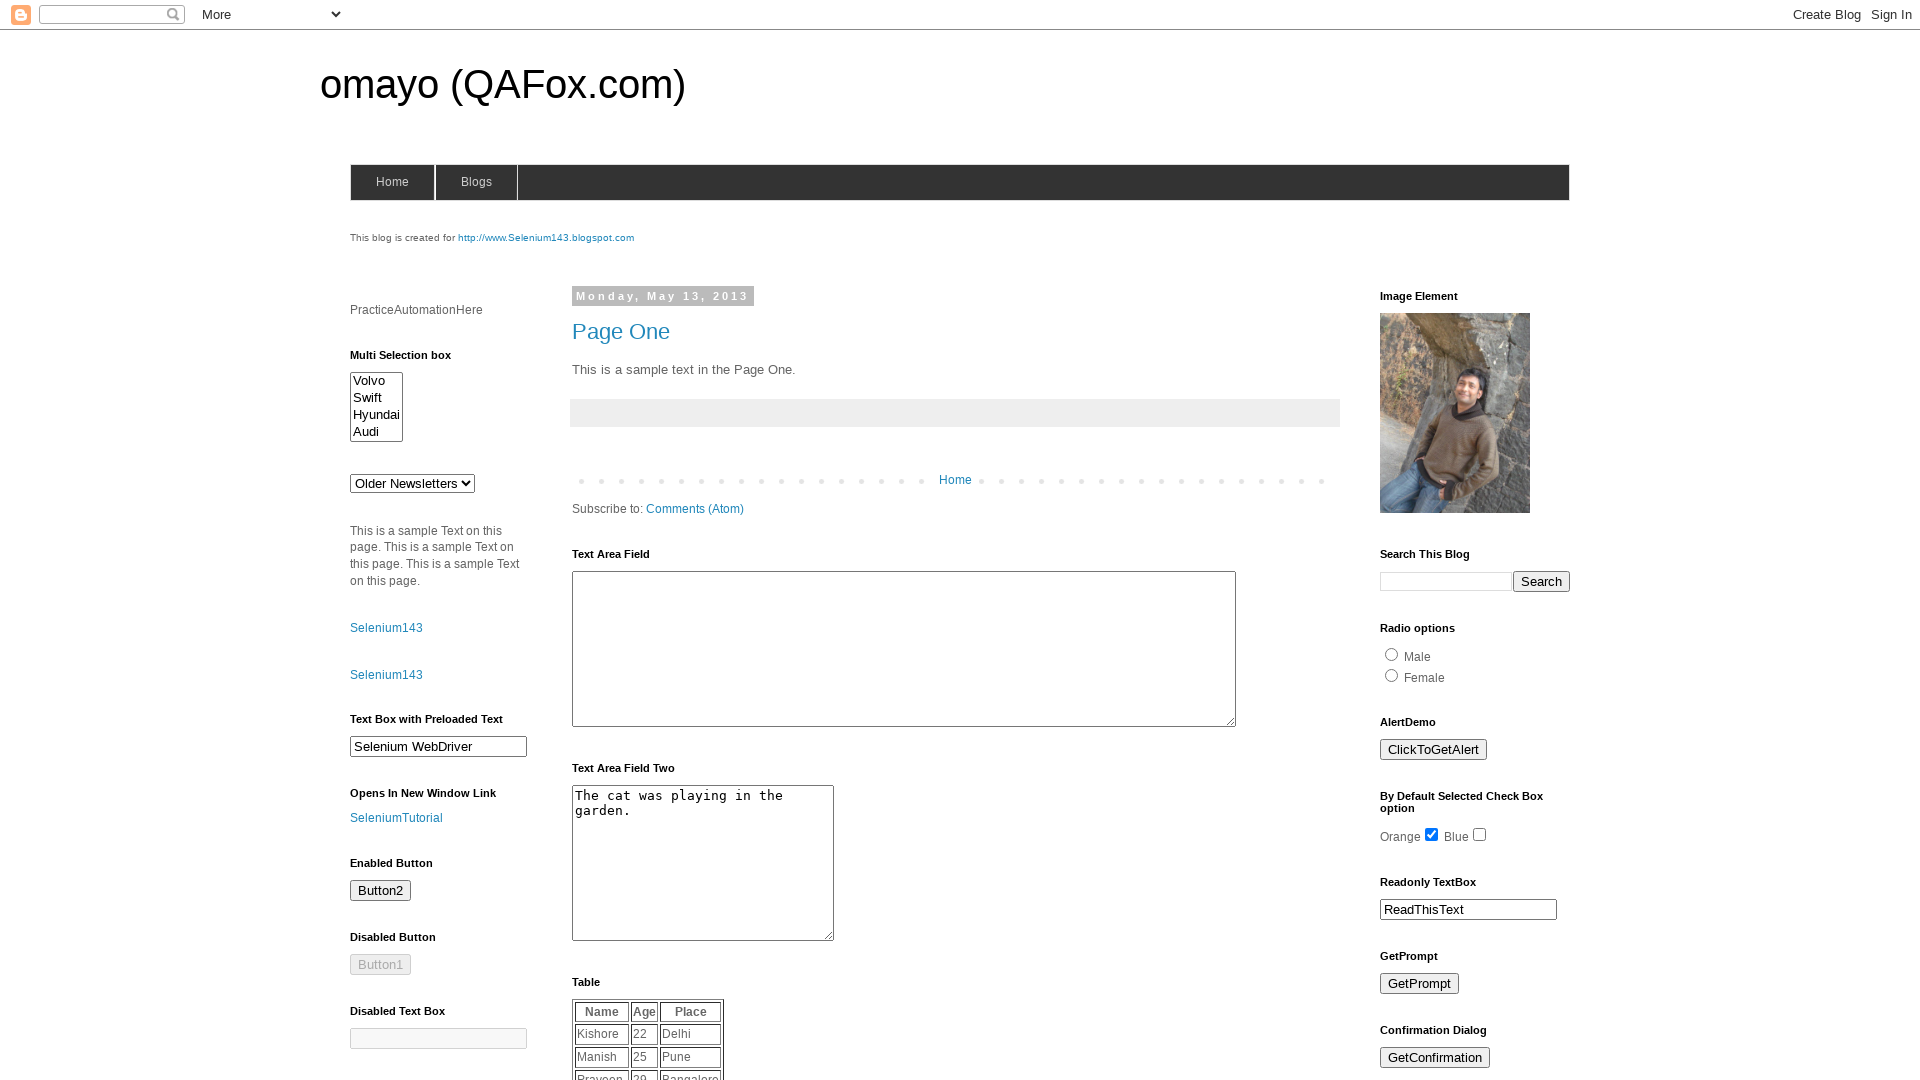

Filled textarea with 'saipattabhiramayya' on #ta1
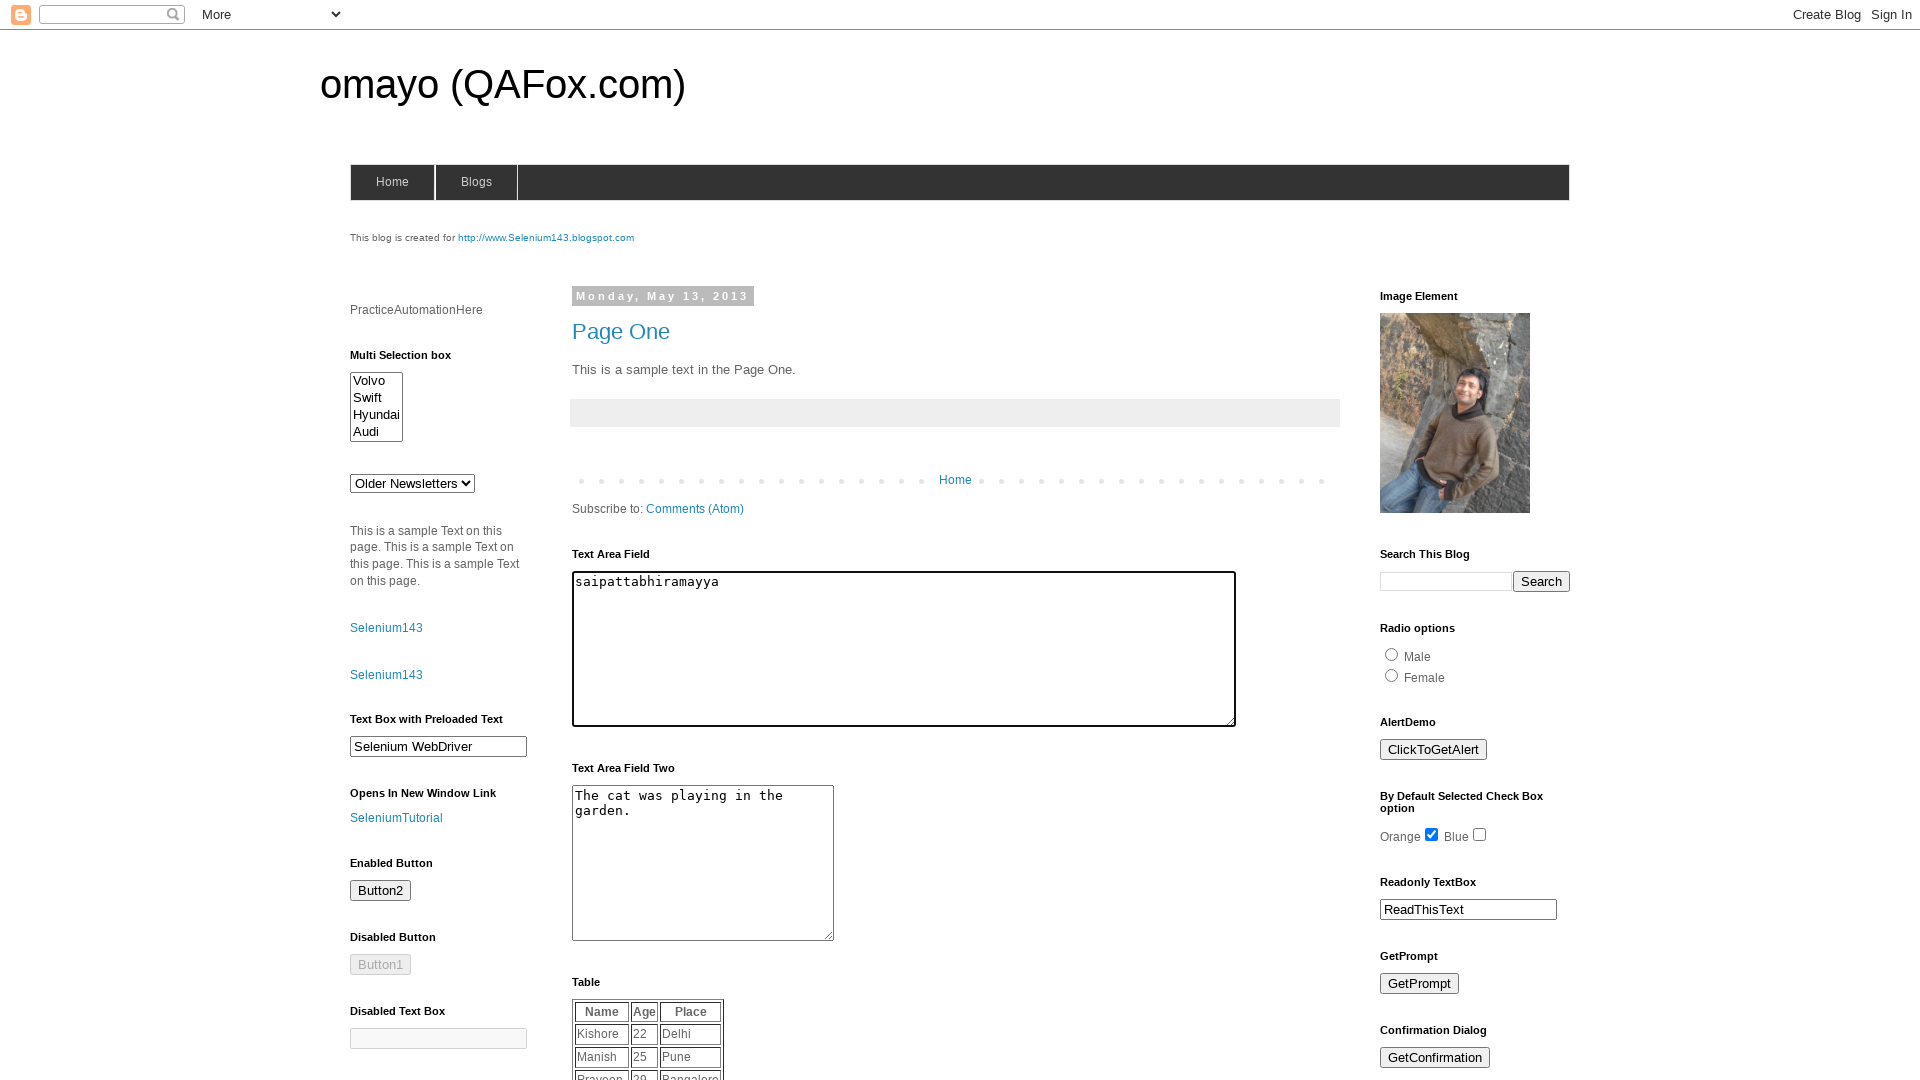

Waited 2 seconds to observe the text
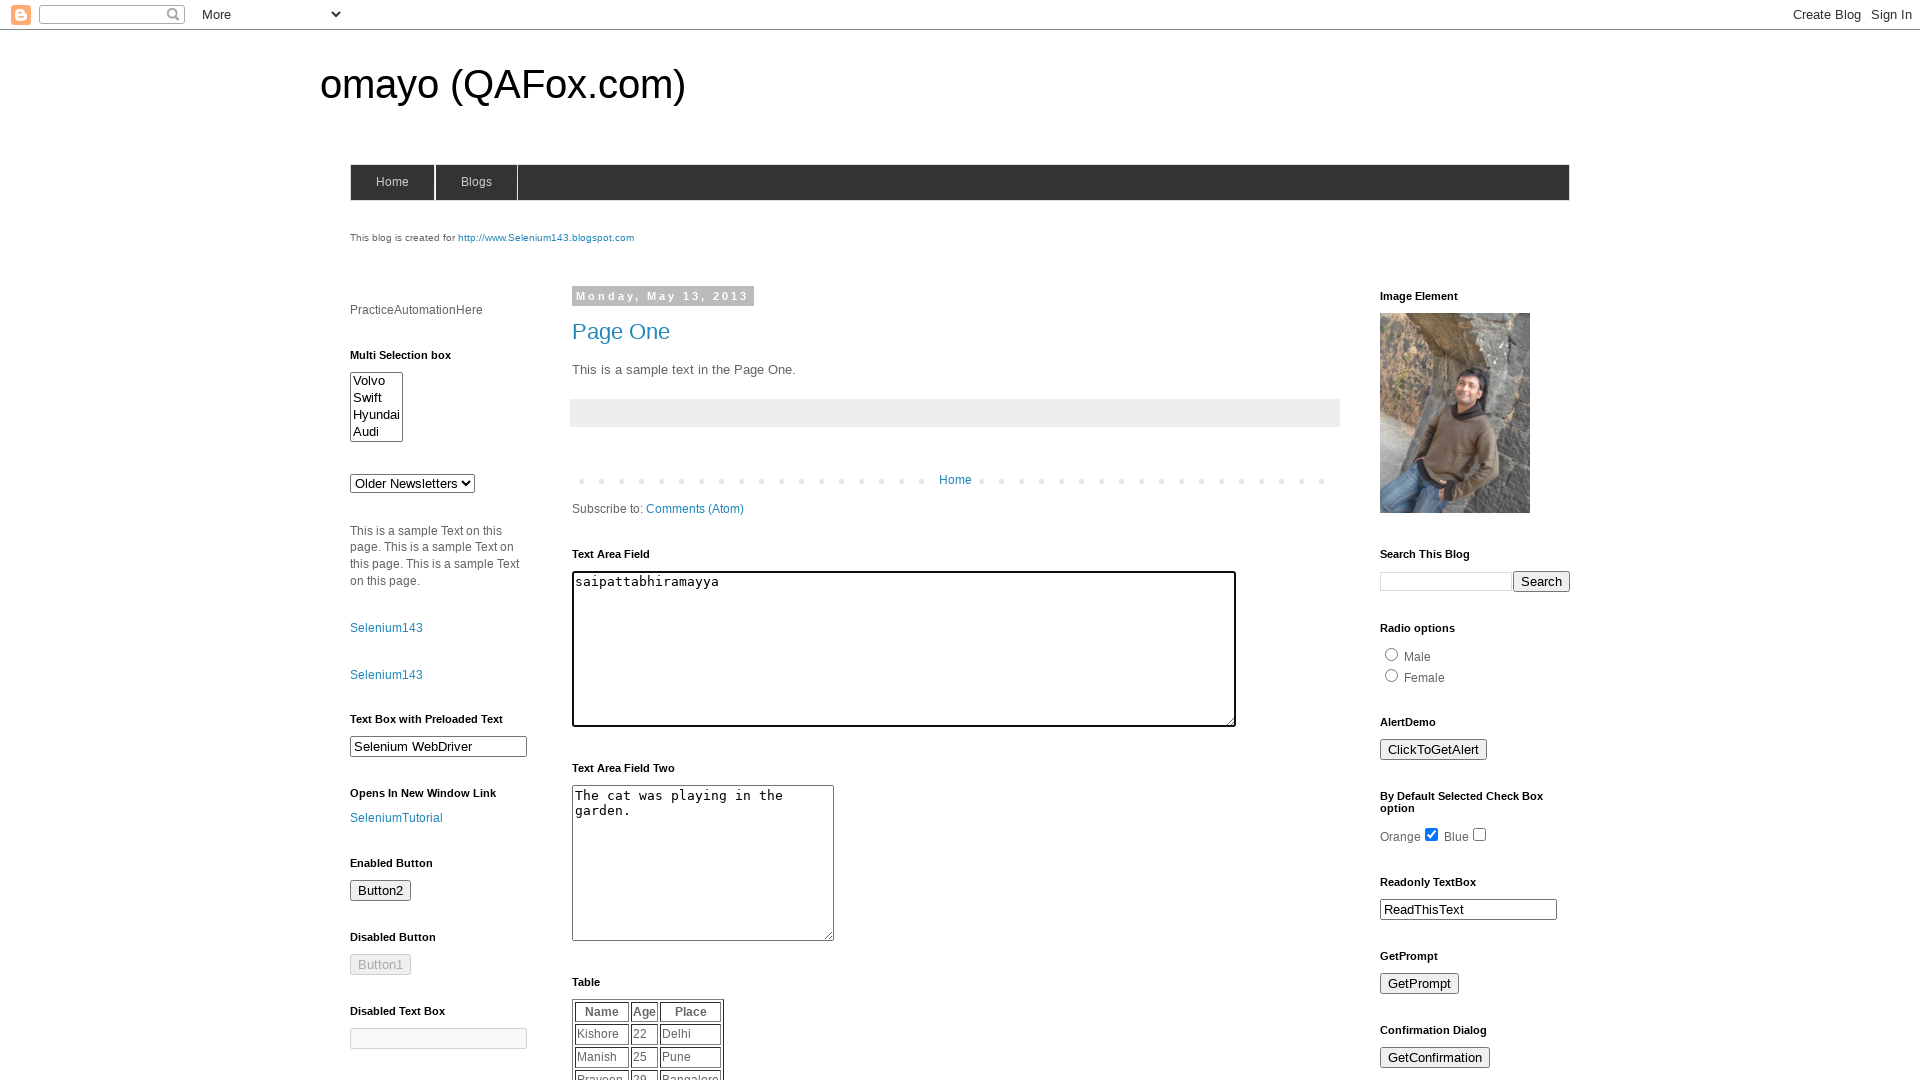

Pressed Ctrl+Z keyboard chord to undo text input on #ta1
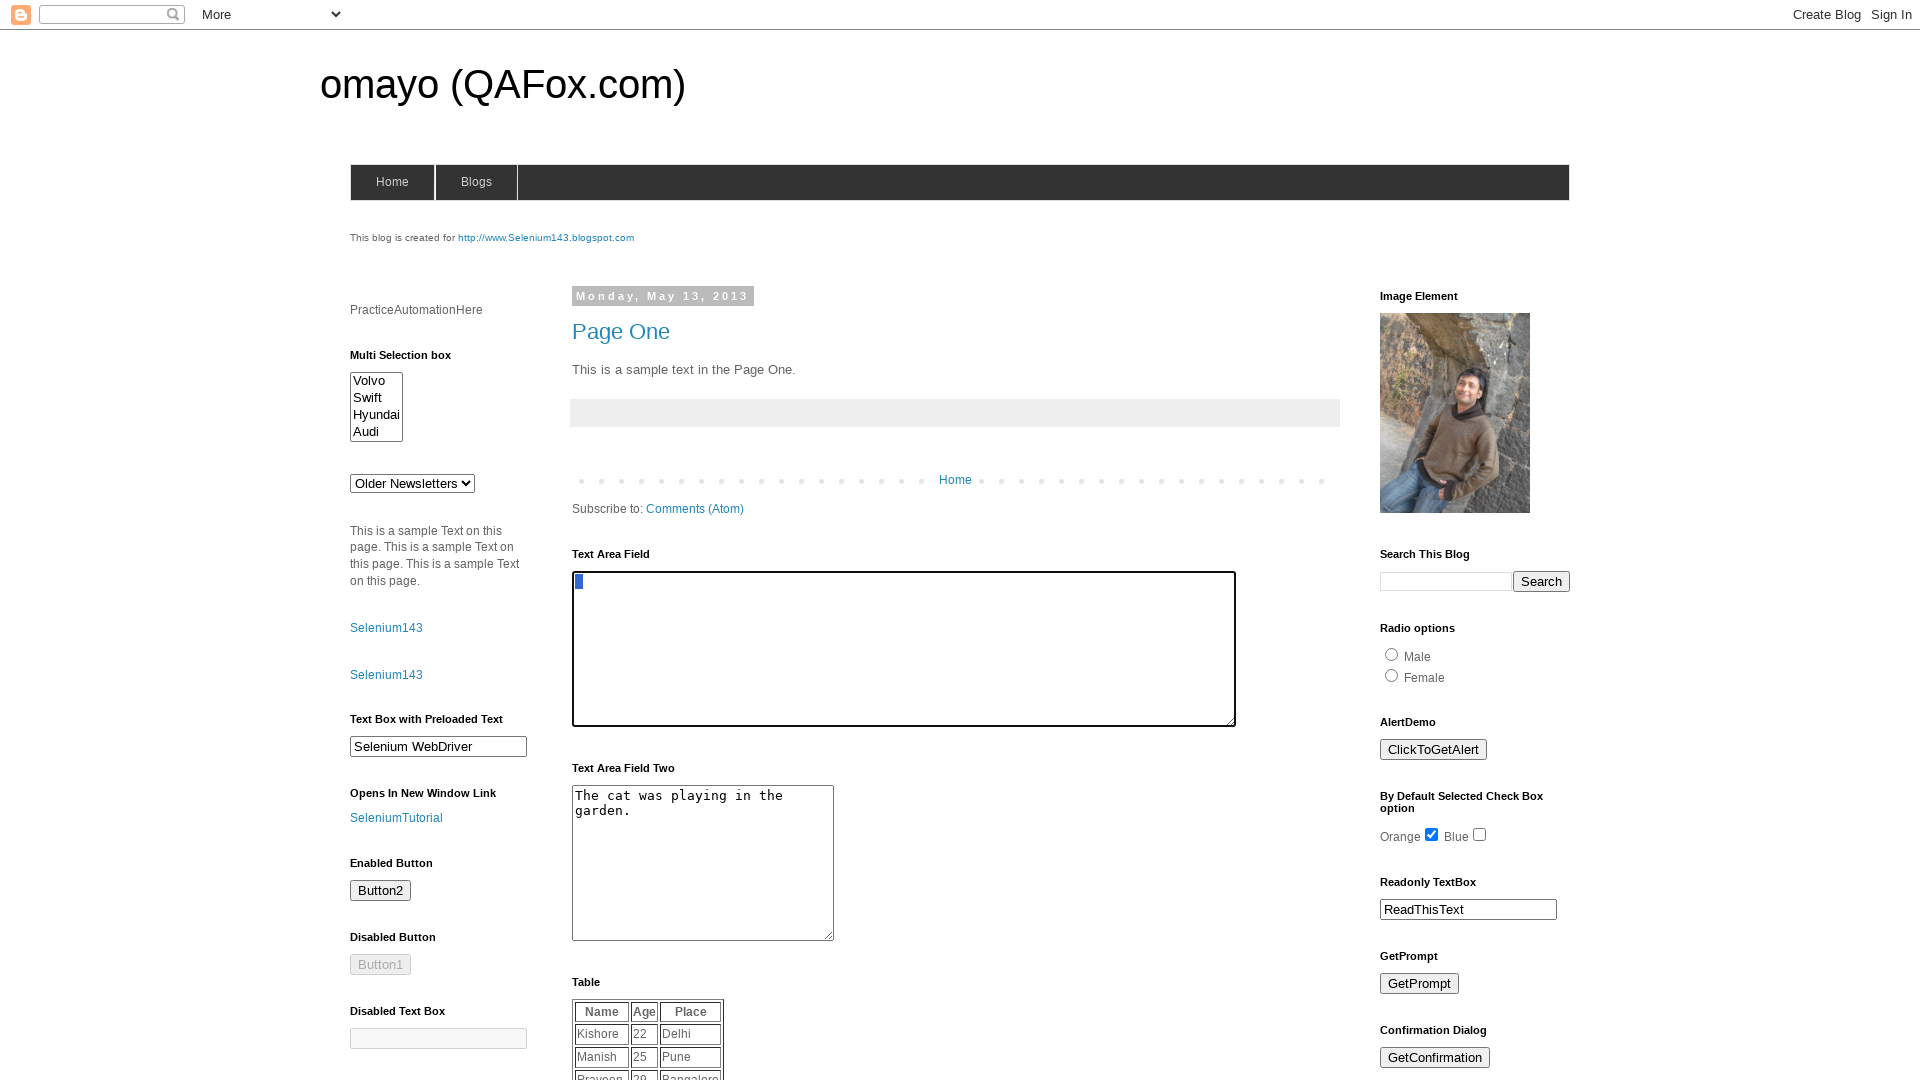

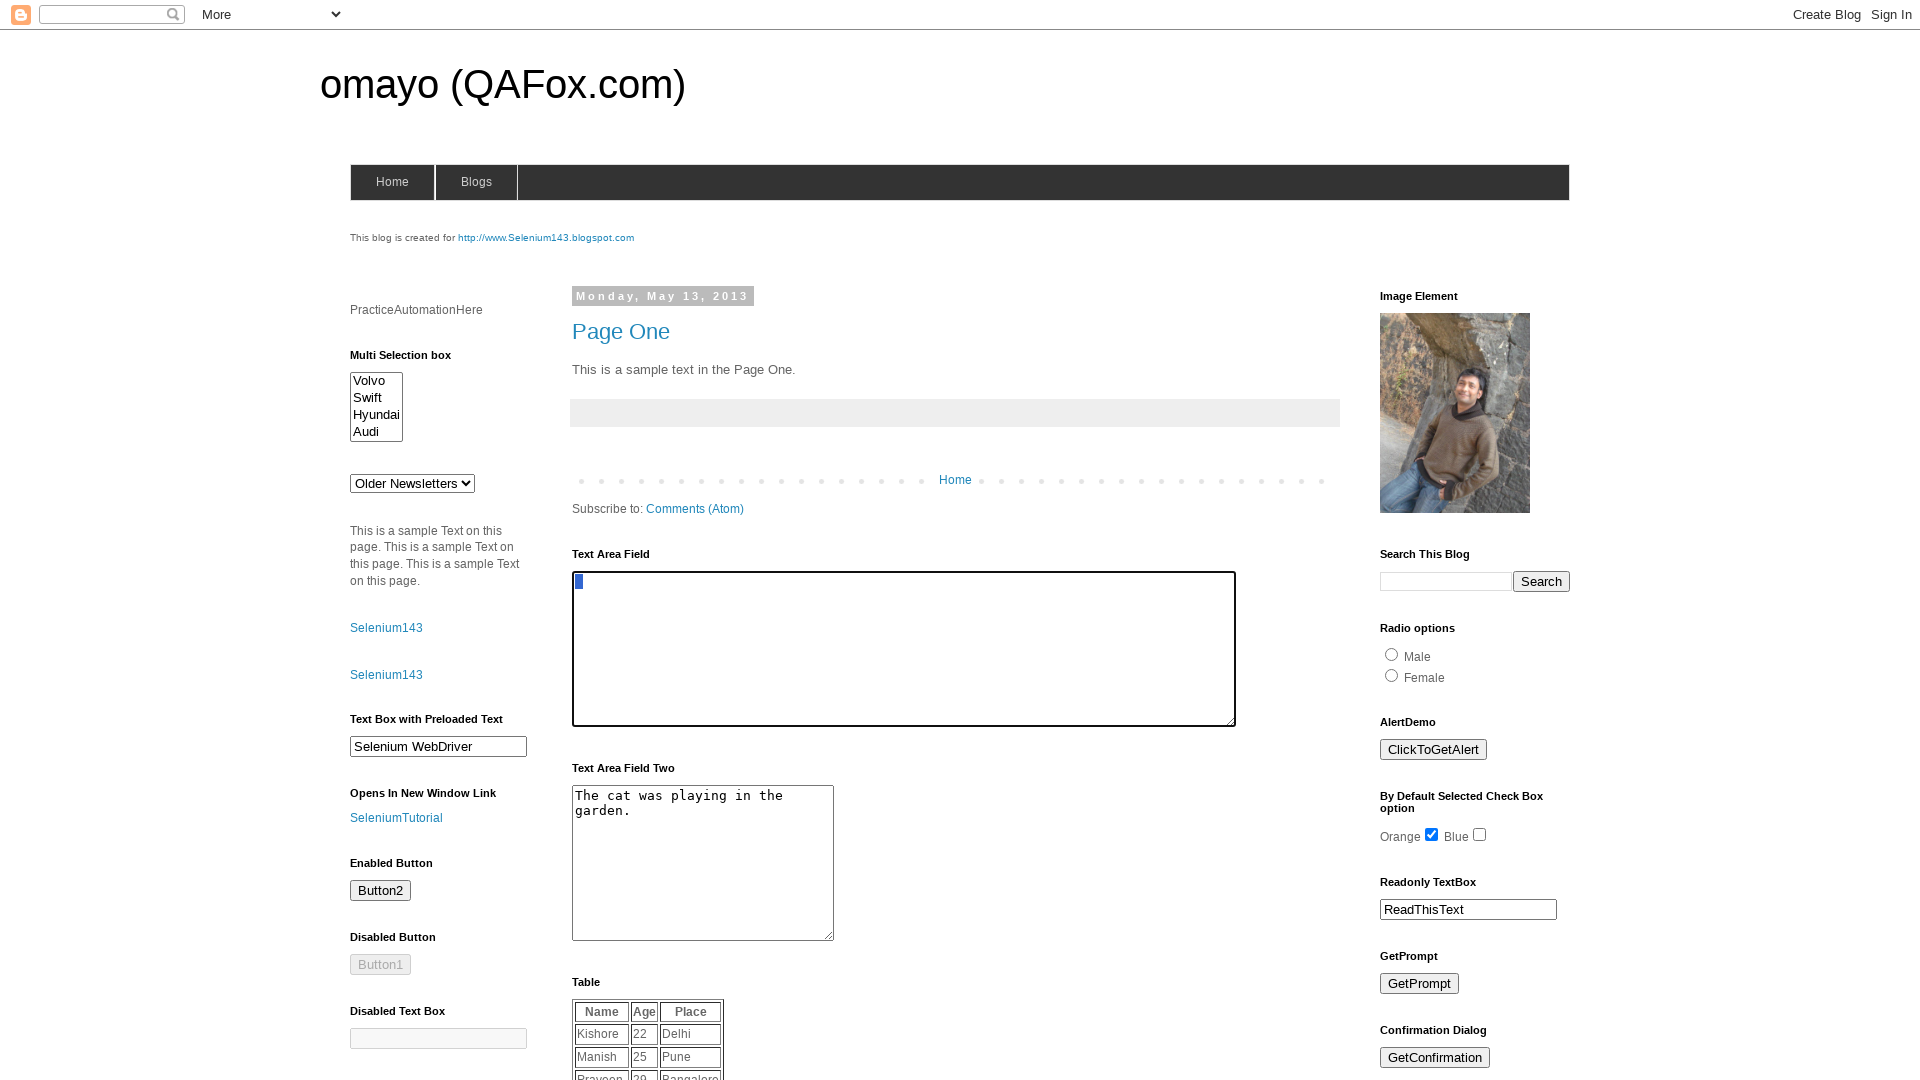